Navigates to a login practice page and verifies the page loads successfully by checking the title.

Starting URL: https://www.rahulshettyacademy.com/loginpagePractise

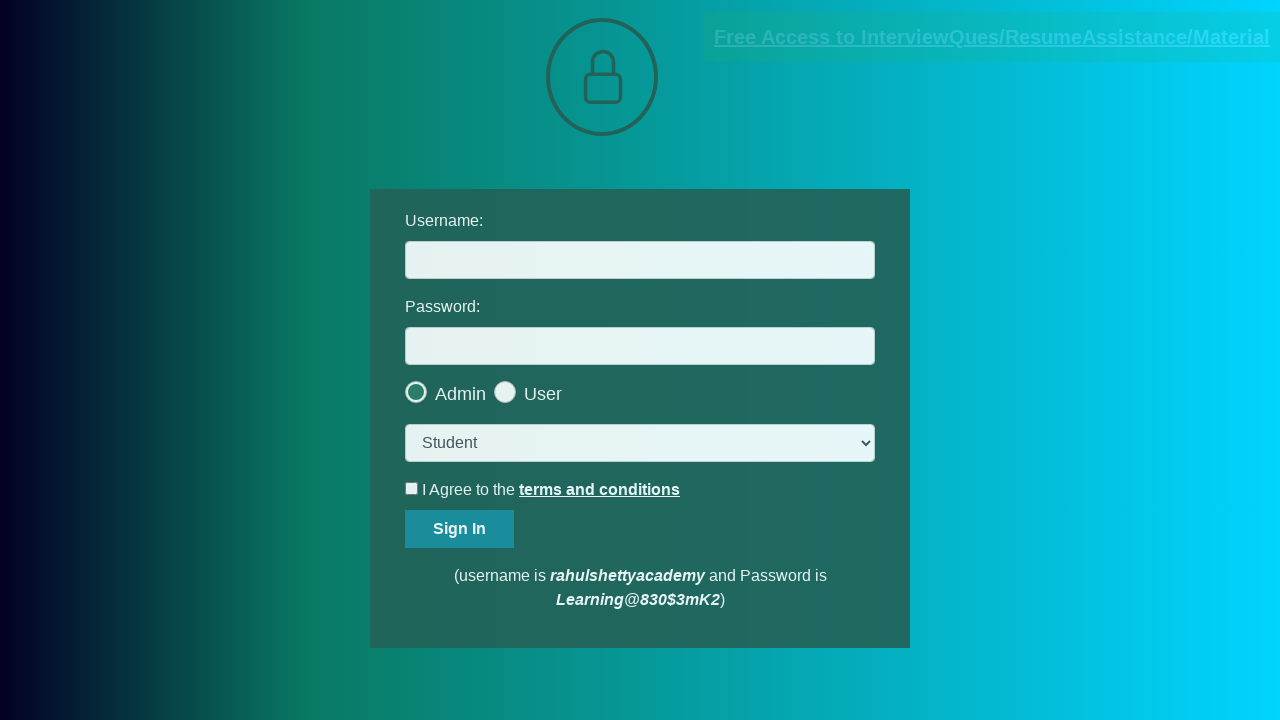

Waited for page to reach domcontentloaded state
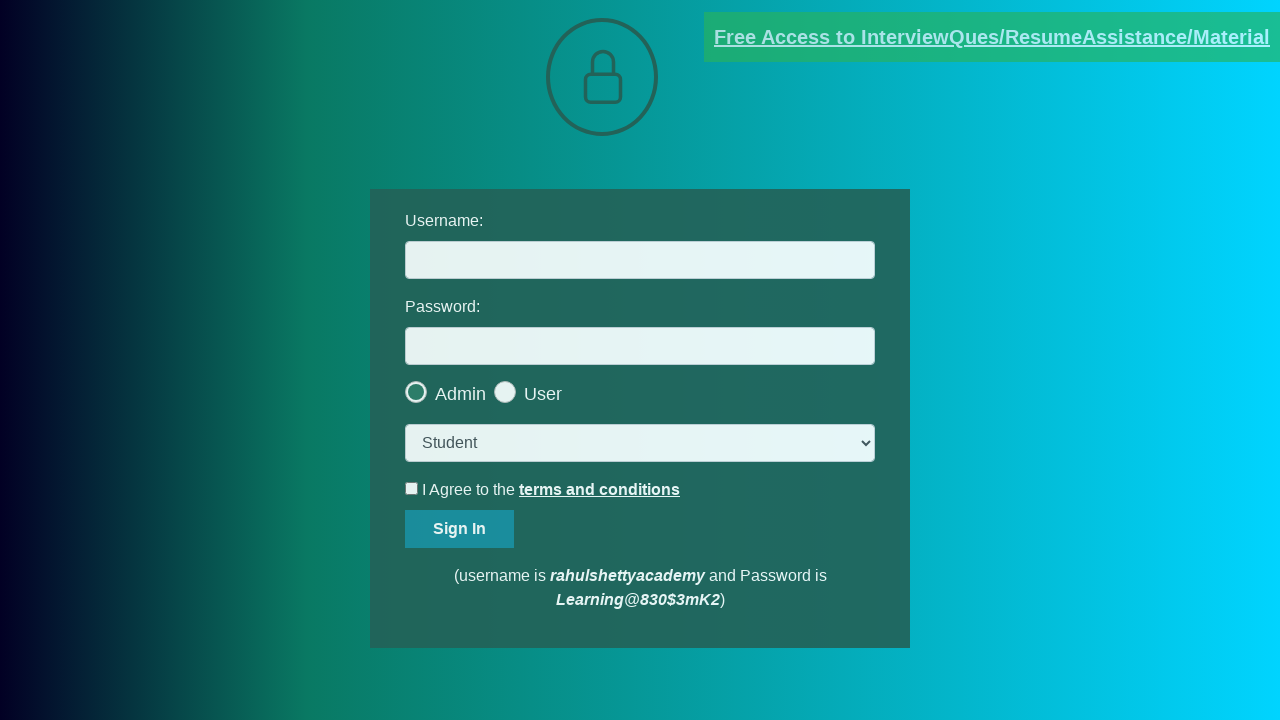

Retrieved page title: 'LoginPage Practise | Rahul Shetty Academy'
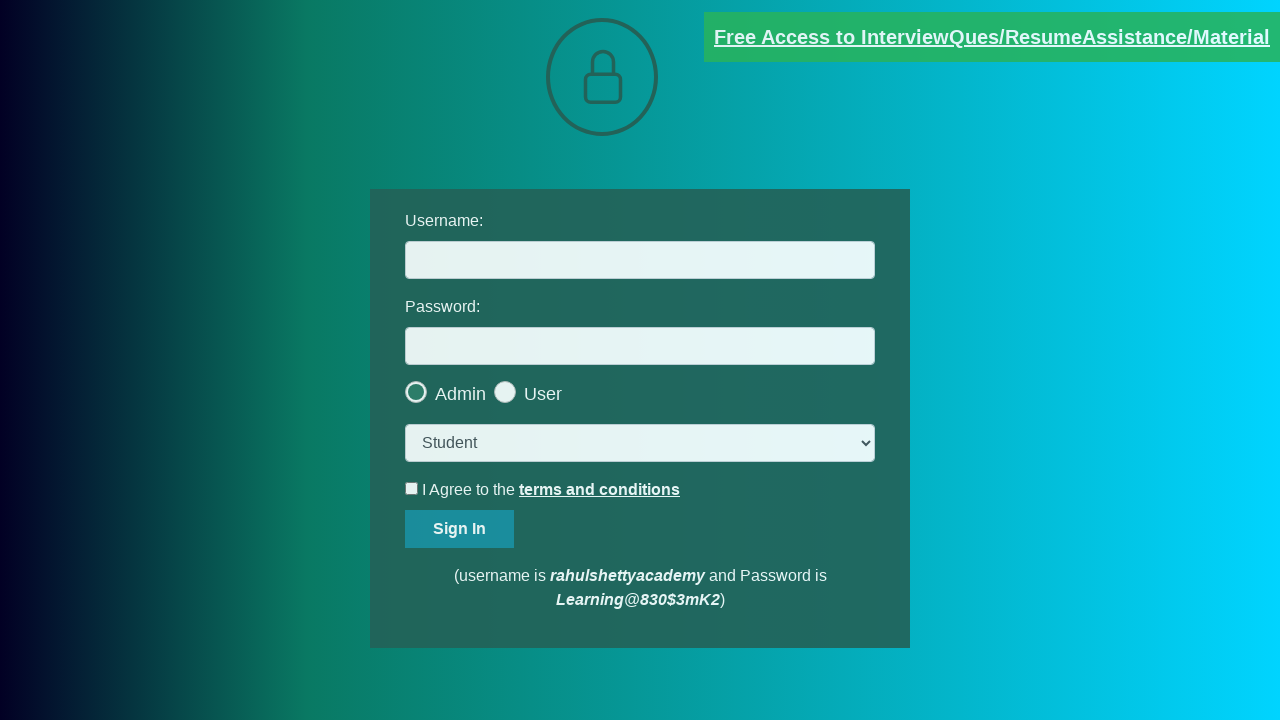

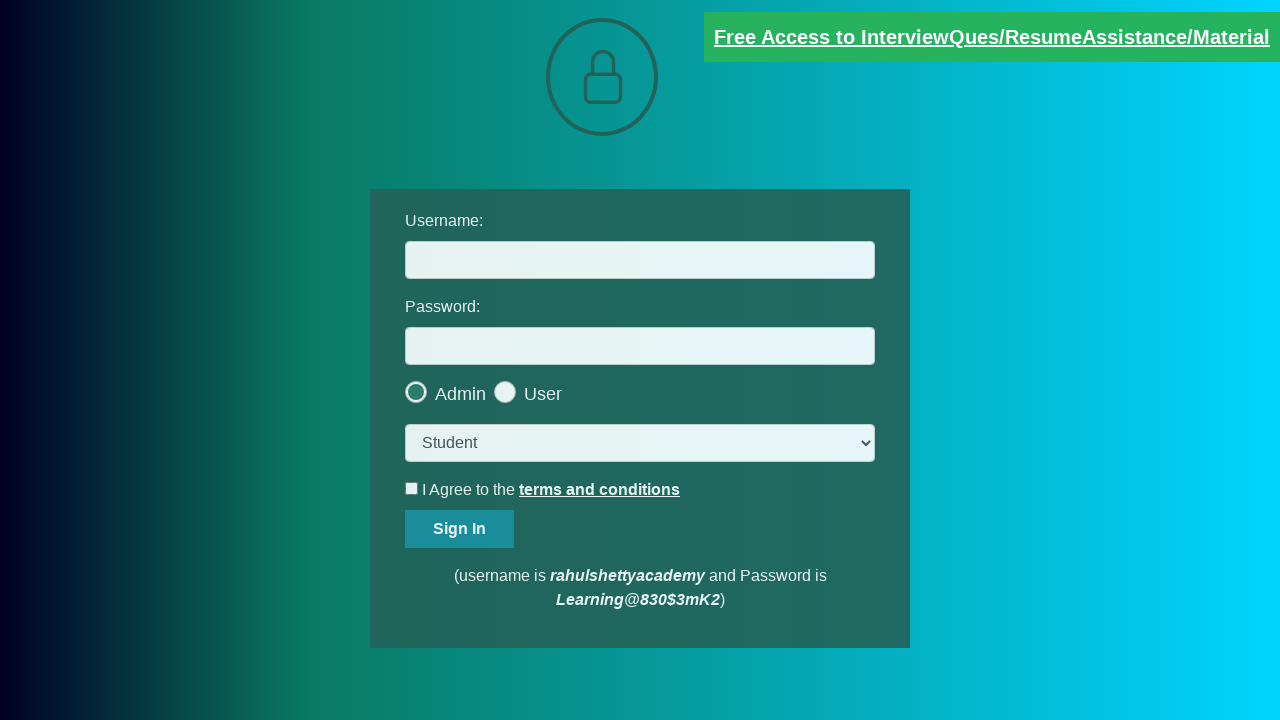